Opens DemoQA homepage and clicks on the header image logo

Starting URL: https://demoqa.com/

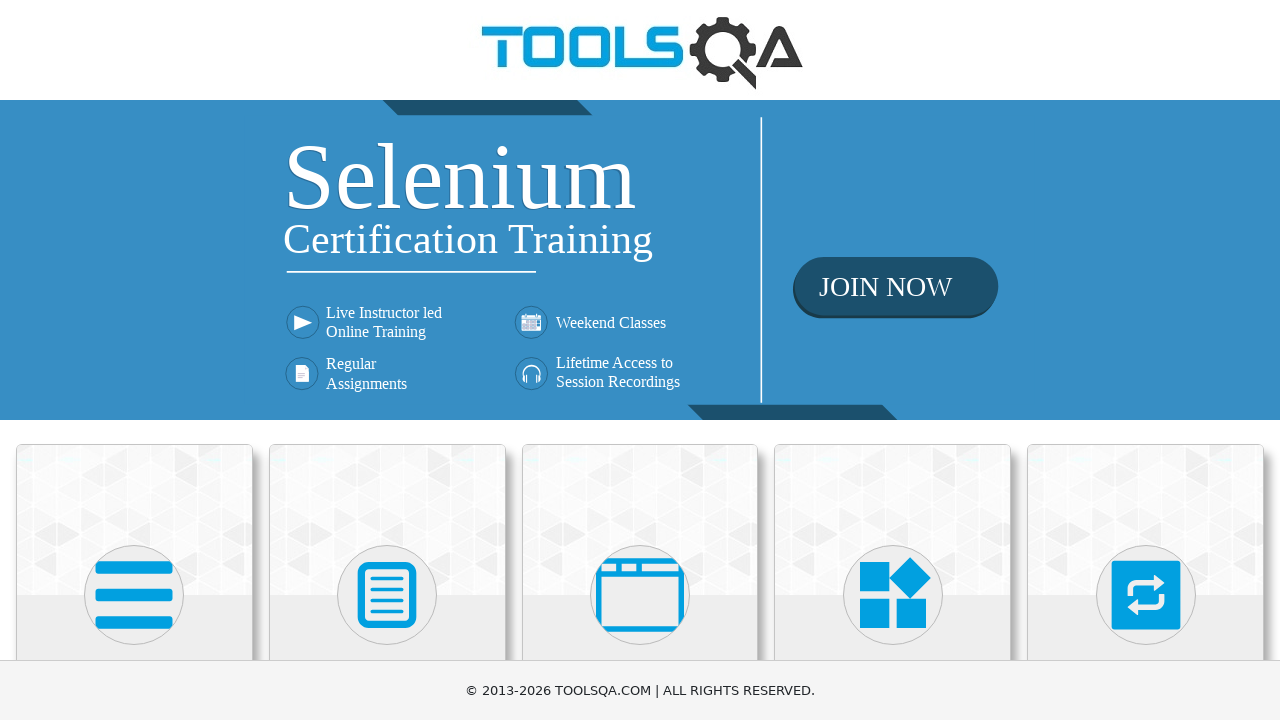

Opened DemoQA homepage
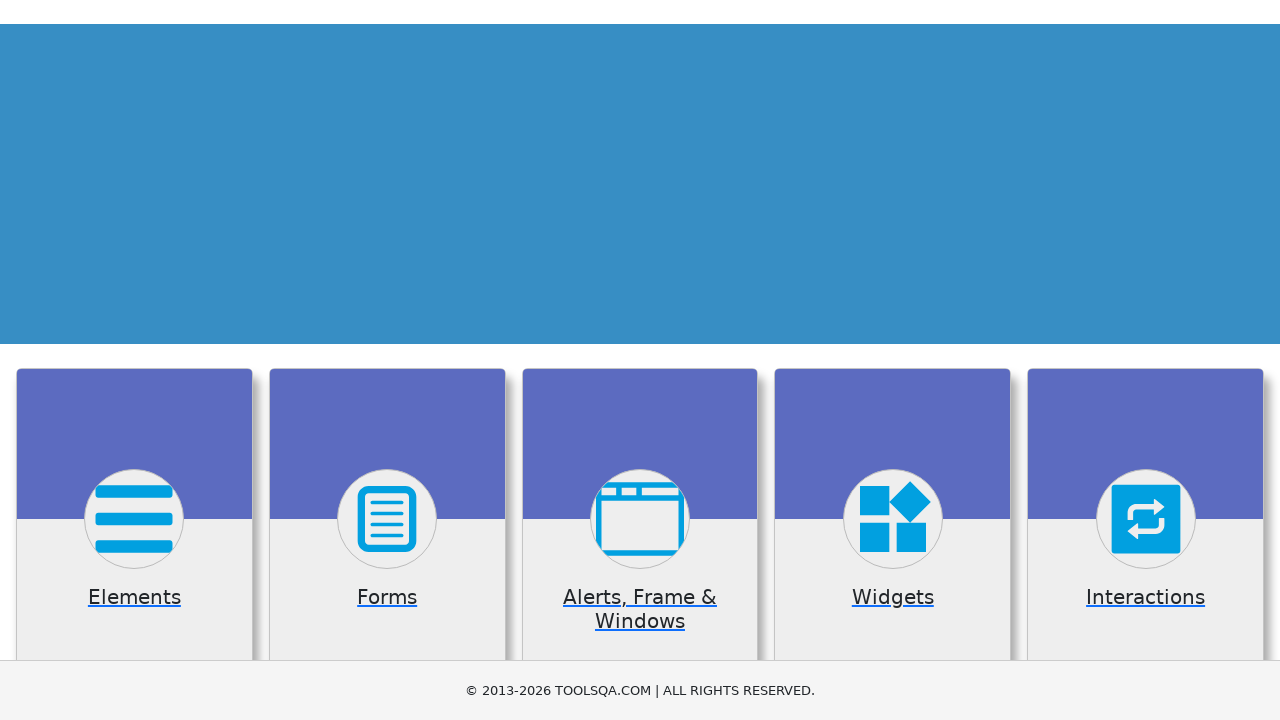

Clicked on the header image logo at (640, 50) on header a img
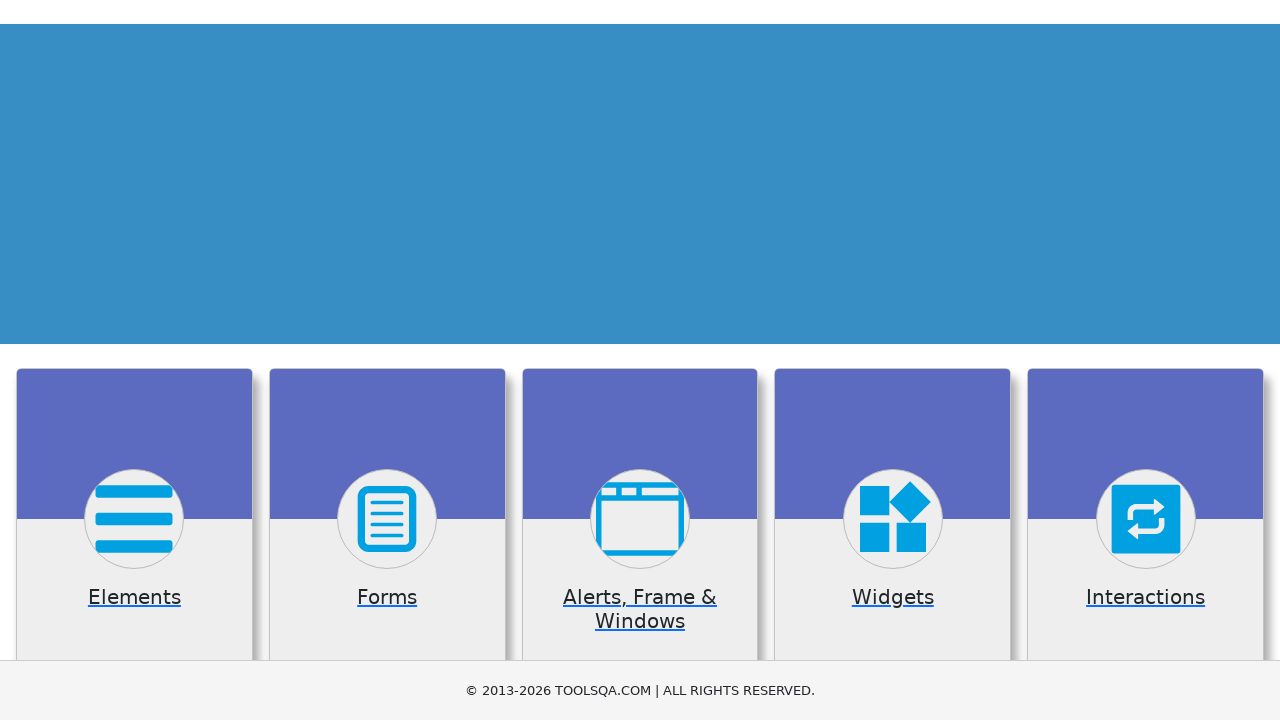

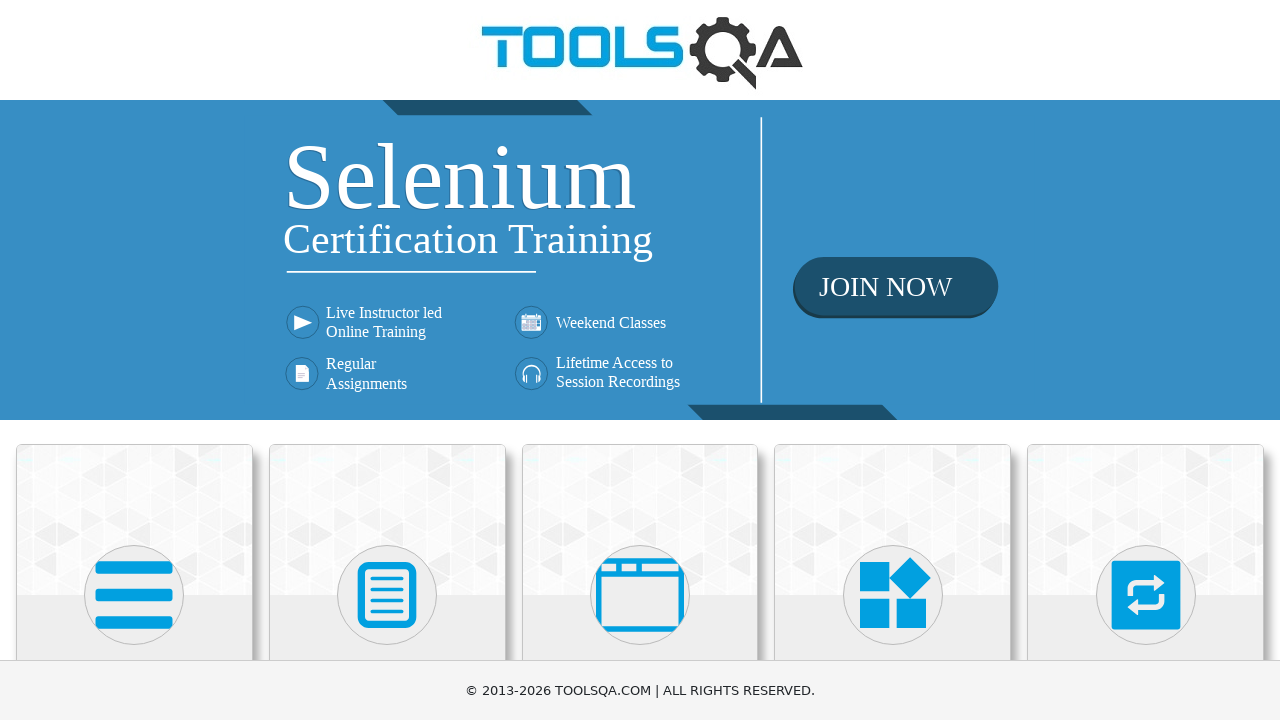